Tests form validation by attempting to submit with empty required fields and verifying that error styling (red borders) is applied to all required fields

Starting URL: https://demoqa.com/automation-practice-form

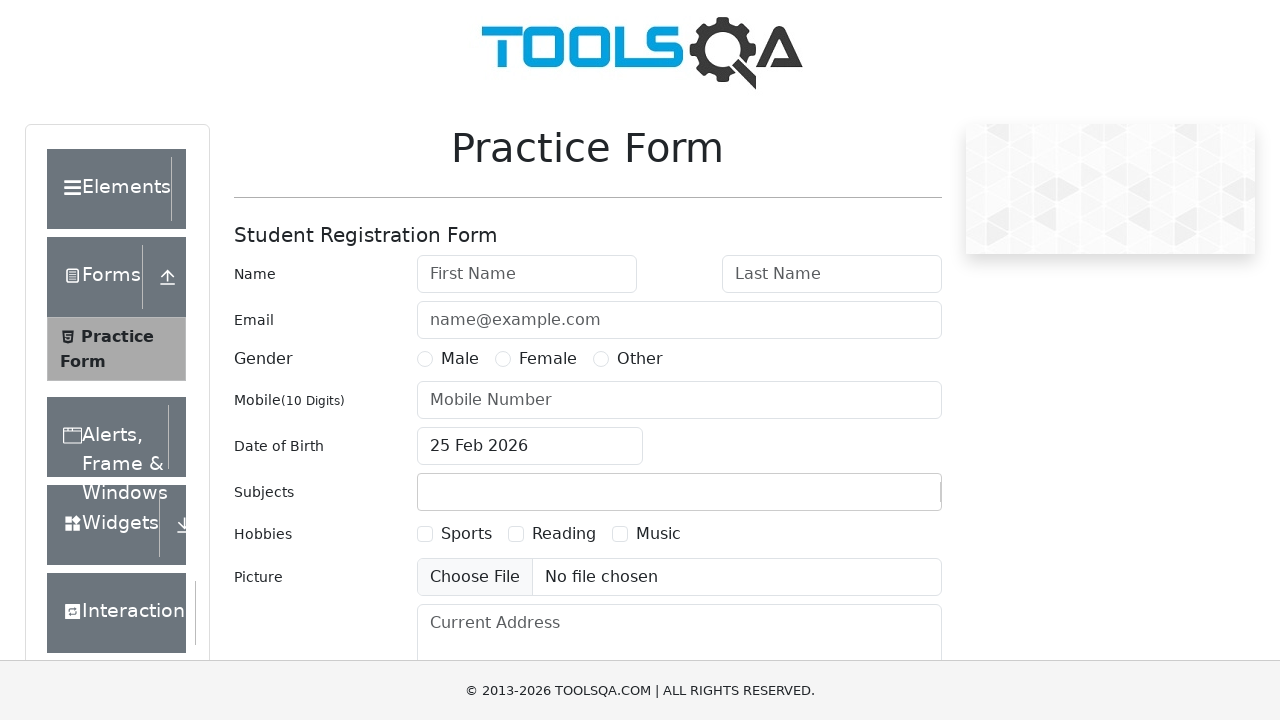

Scrolled to bottom of form to reveal submit button
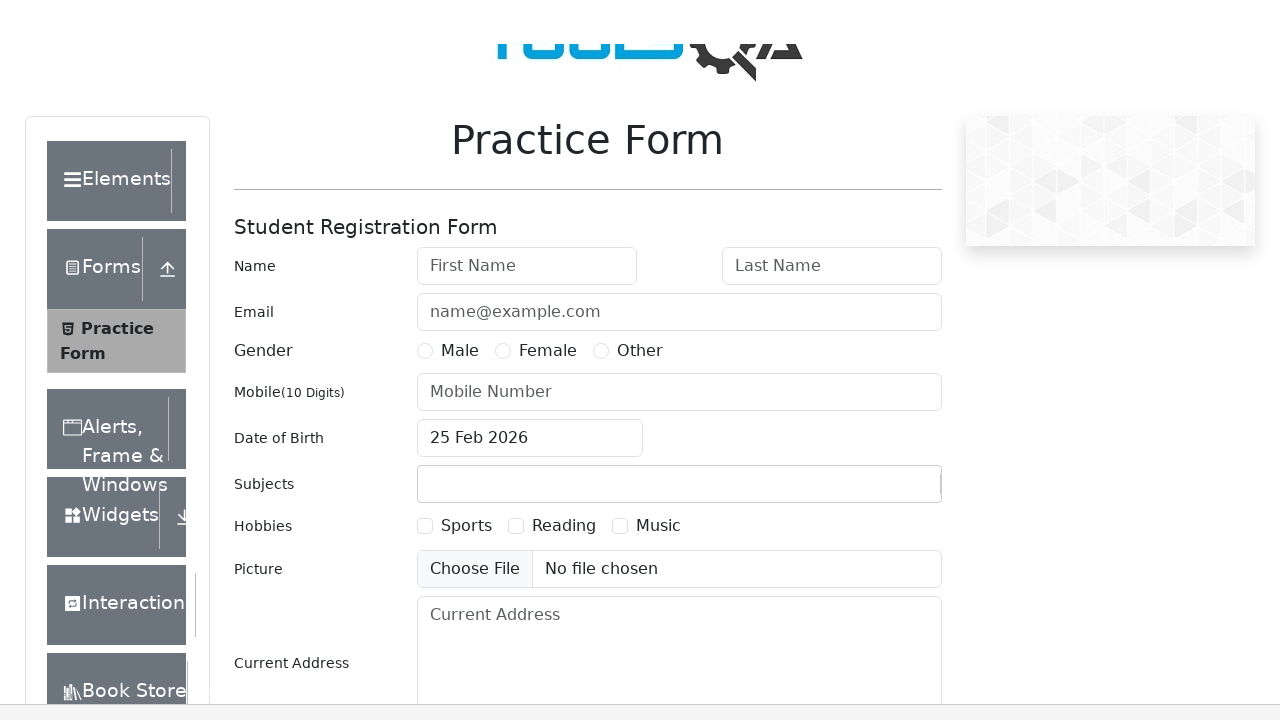

Clicked submit button without filling any required fields at (885, 499) on #submit
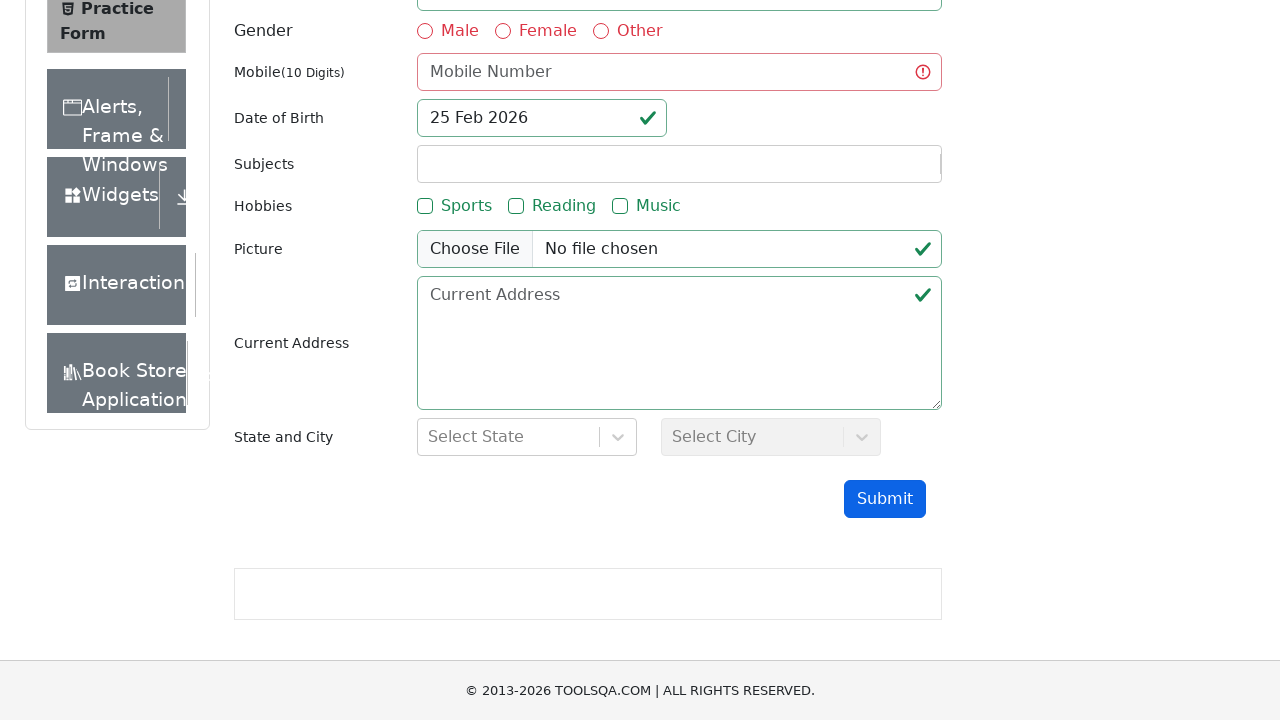

Waited 3 seconds for validation error styles to apply
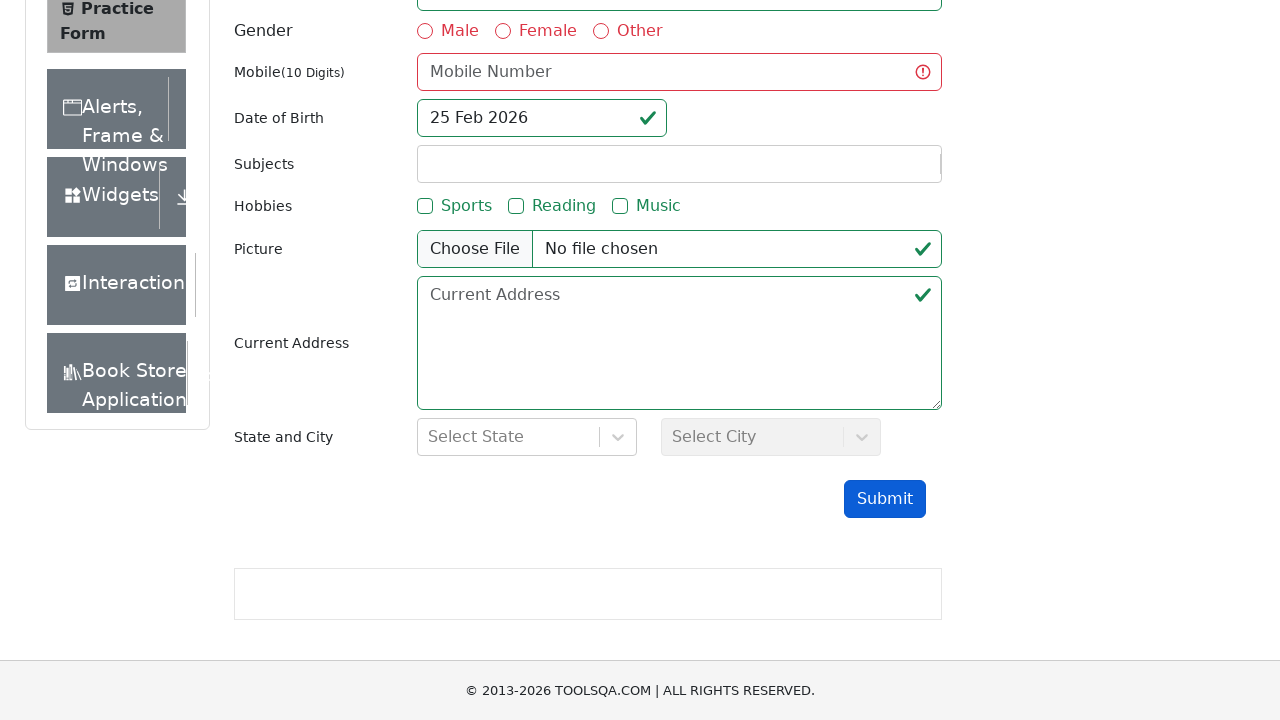

Retrieved computed border color for first name field
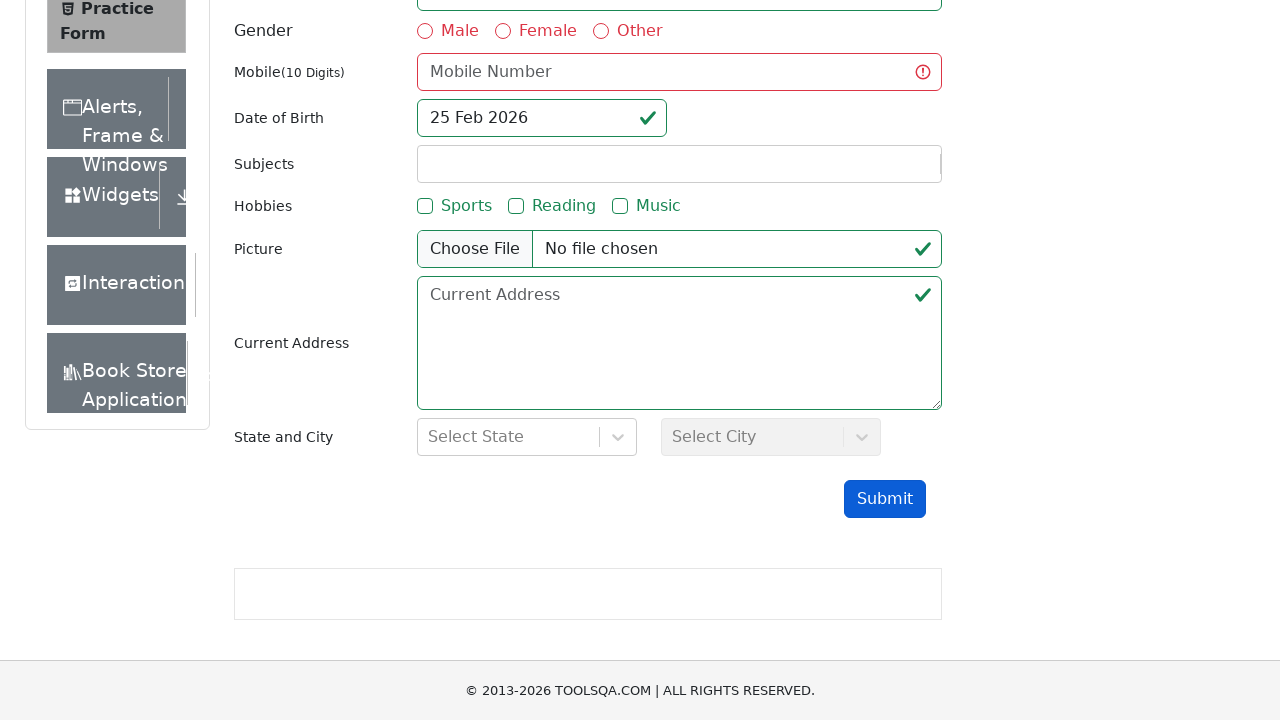

Verified first name field has red error border (rgb(220, 53, 69))
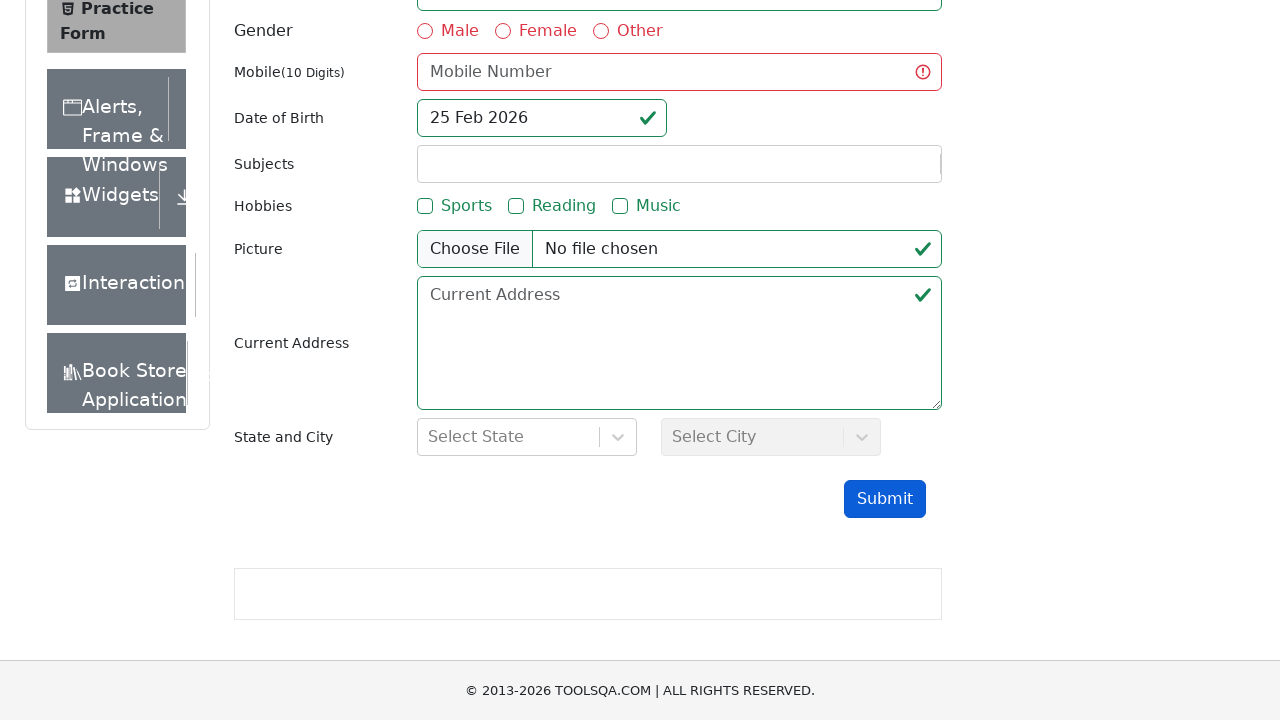

Retrieved computed border color for last name field
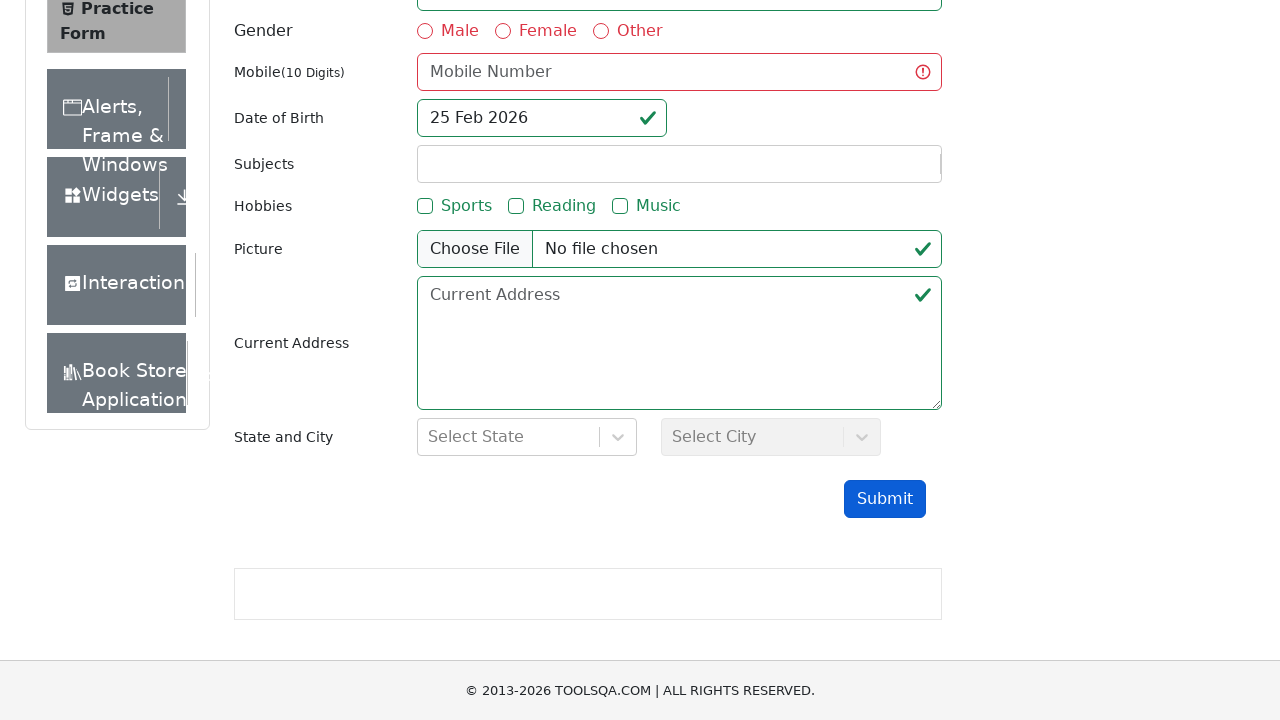

Verified last name field has red error border (rgb(220, 53, 69))
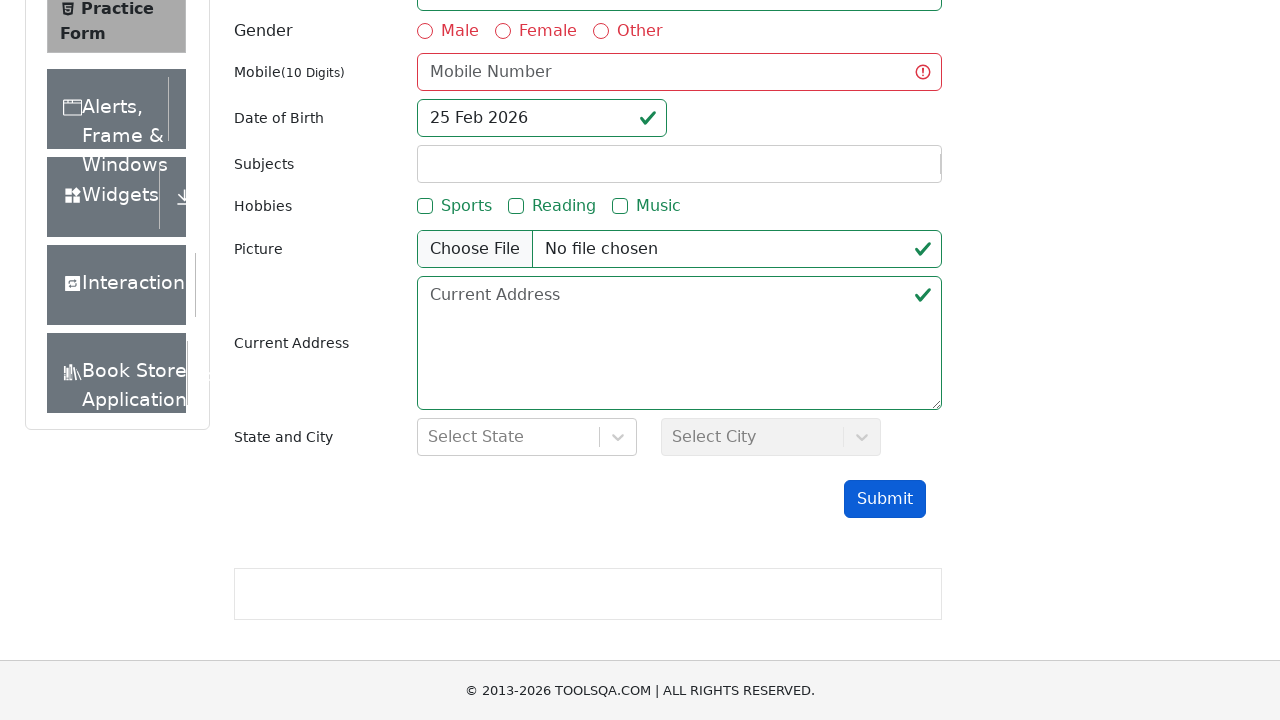

Retrieved computed border color for phone number field
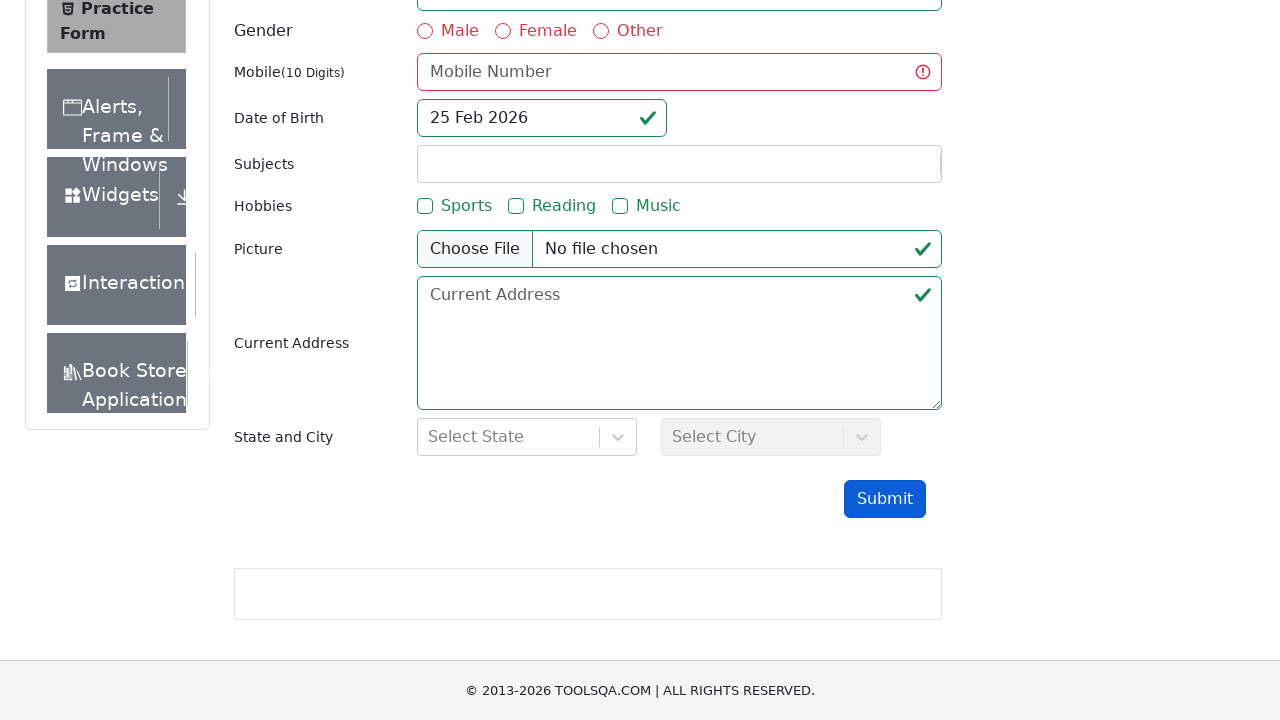

Verified phone number field has red error border (rgb(220, 53, 69))
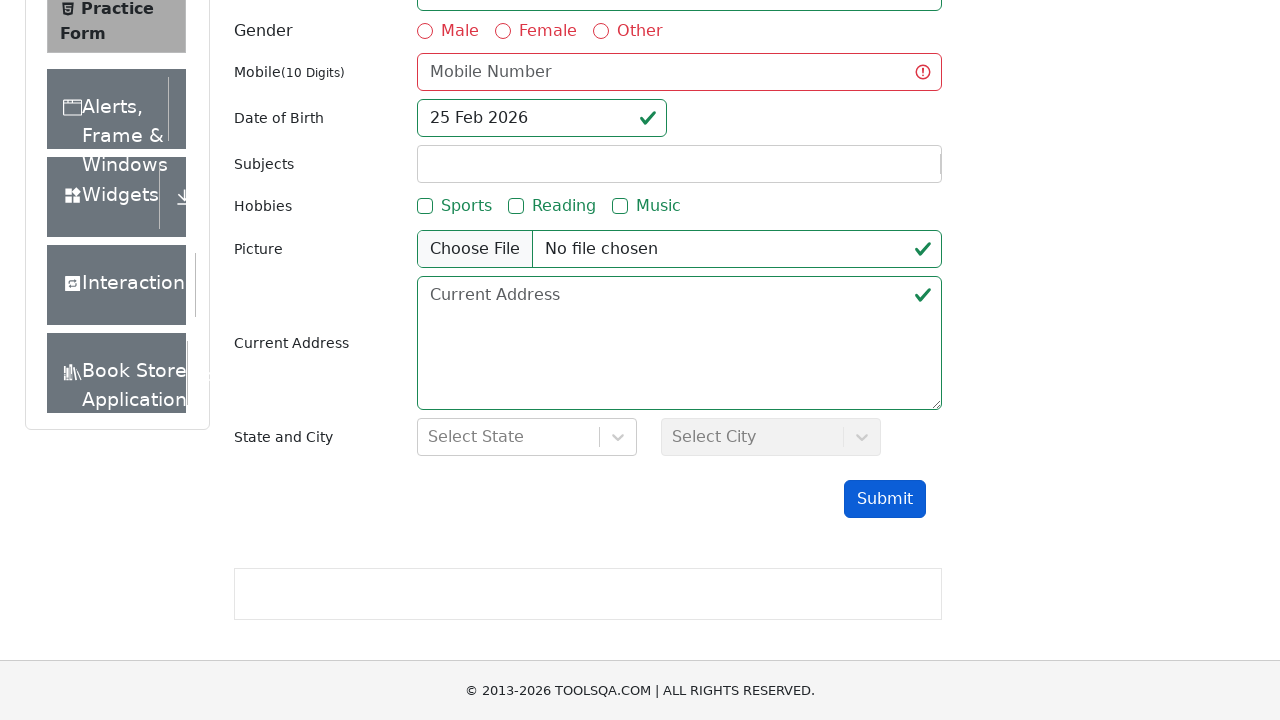

Retrieved computed border color for first gender radio button label
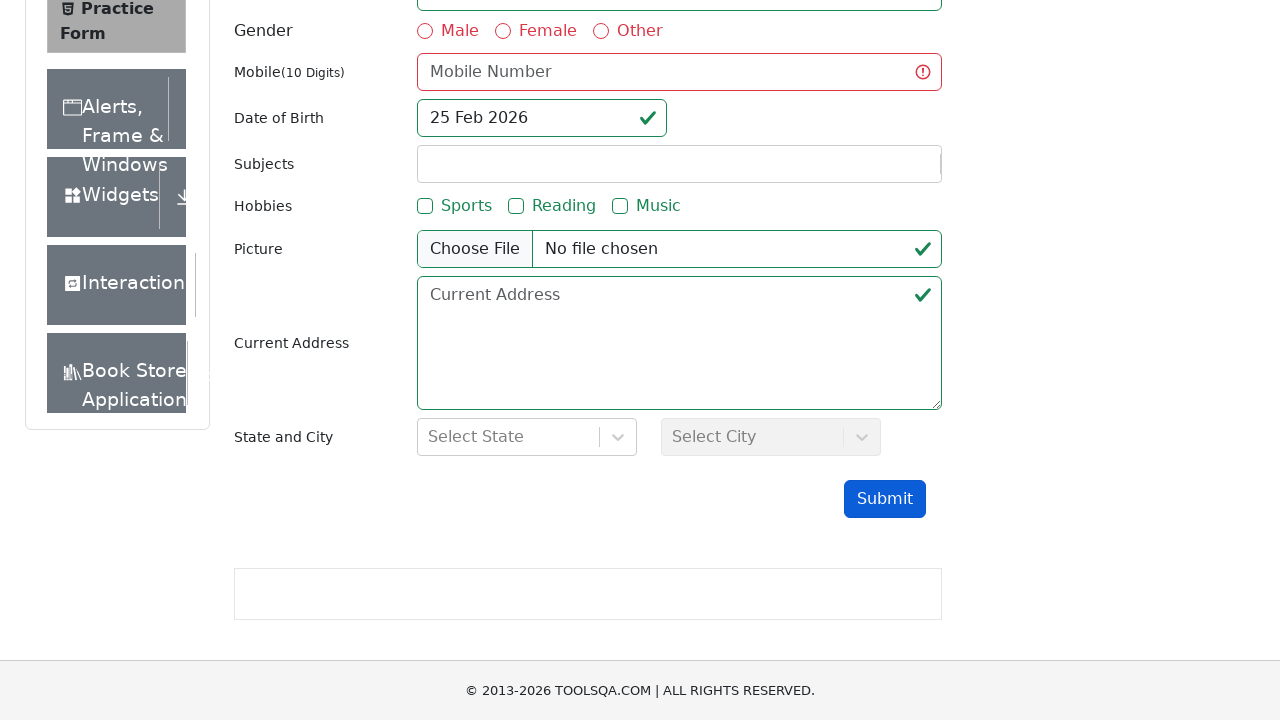

Verified first gender radio button label has red error border (rgb(220, 53, 69))
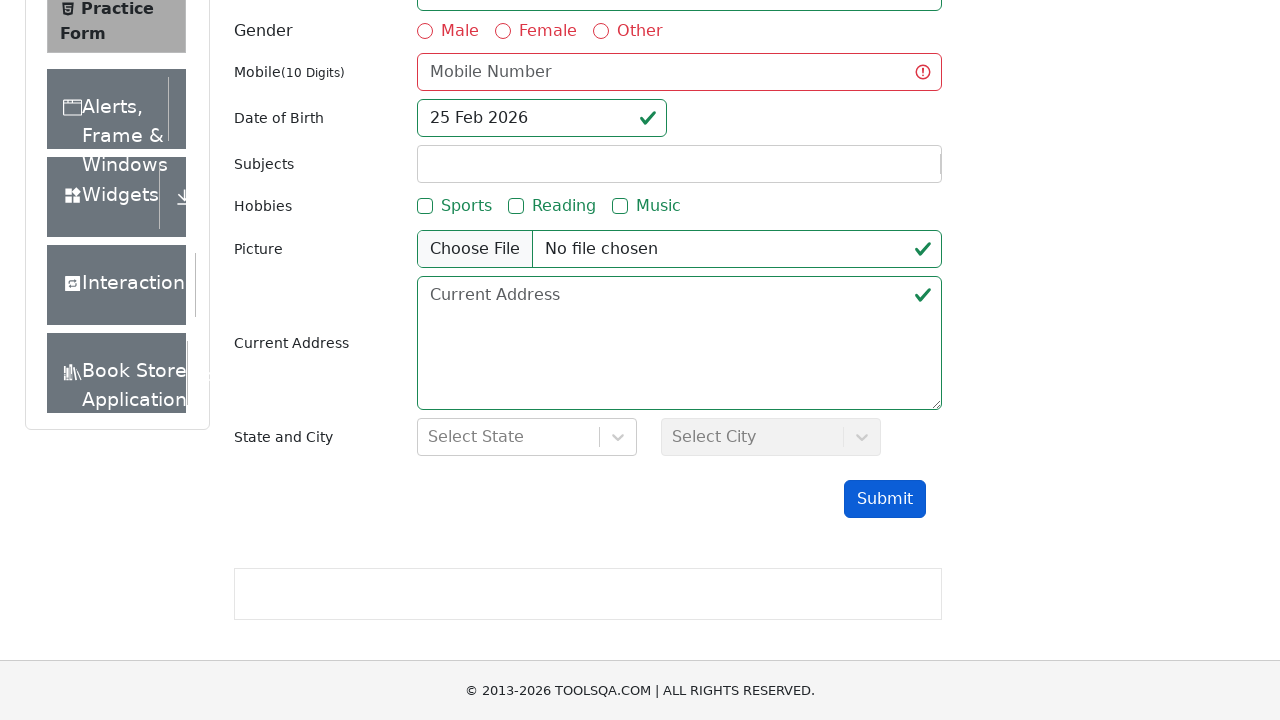

Retrieved computed border color for second gender radio button label
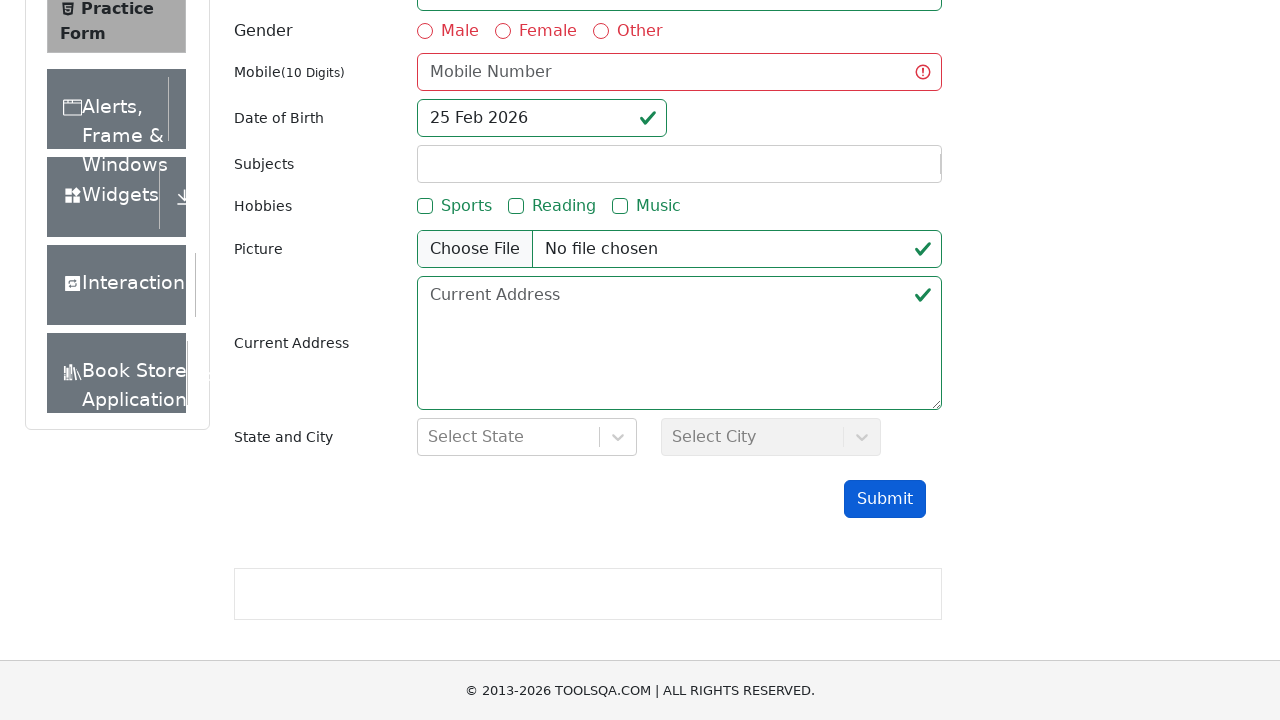

Verified second gender radio button label has red error border (rgb(220, 53, 69))
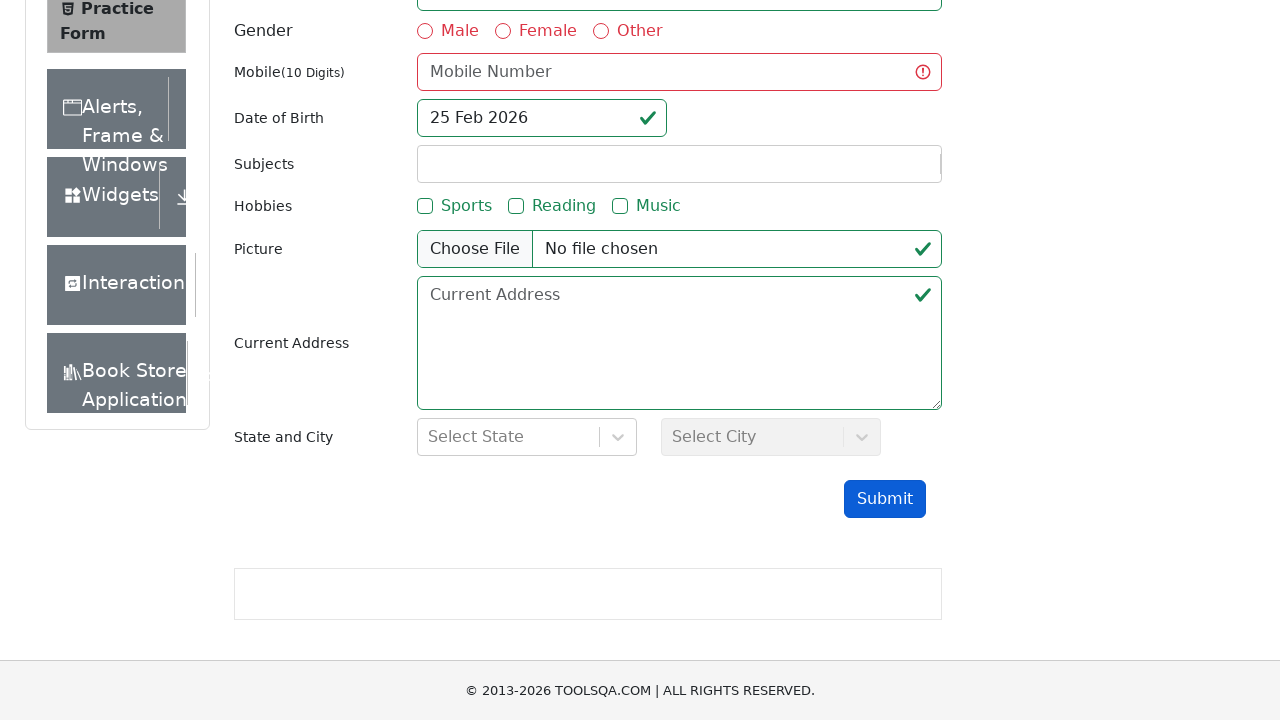

Retrieved computed border color for third gender radio button label
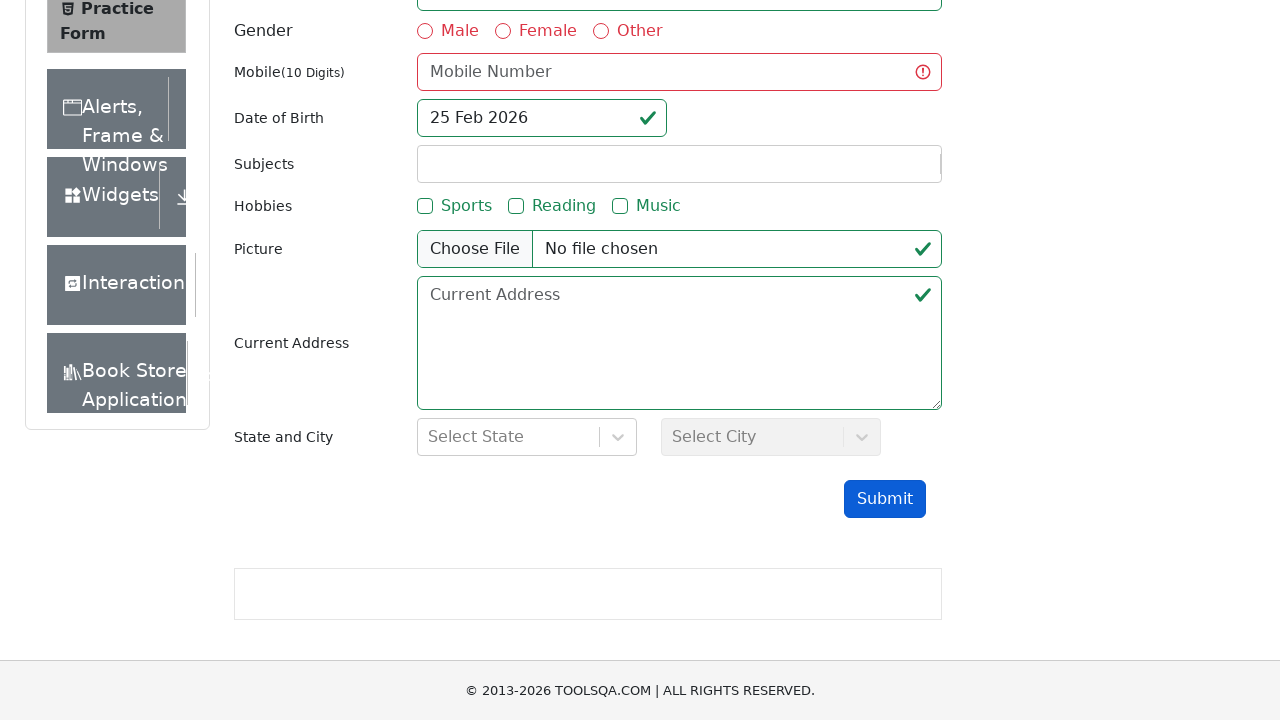

Verified third gender radio button label has red error border (rgb(220, 53, 69))
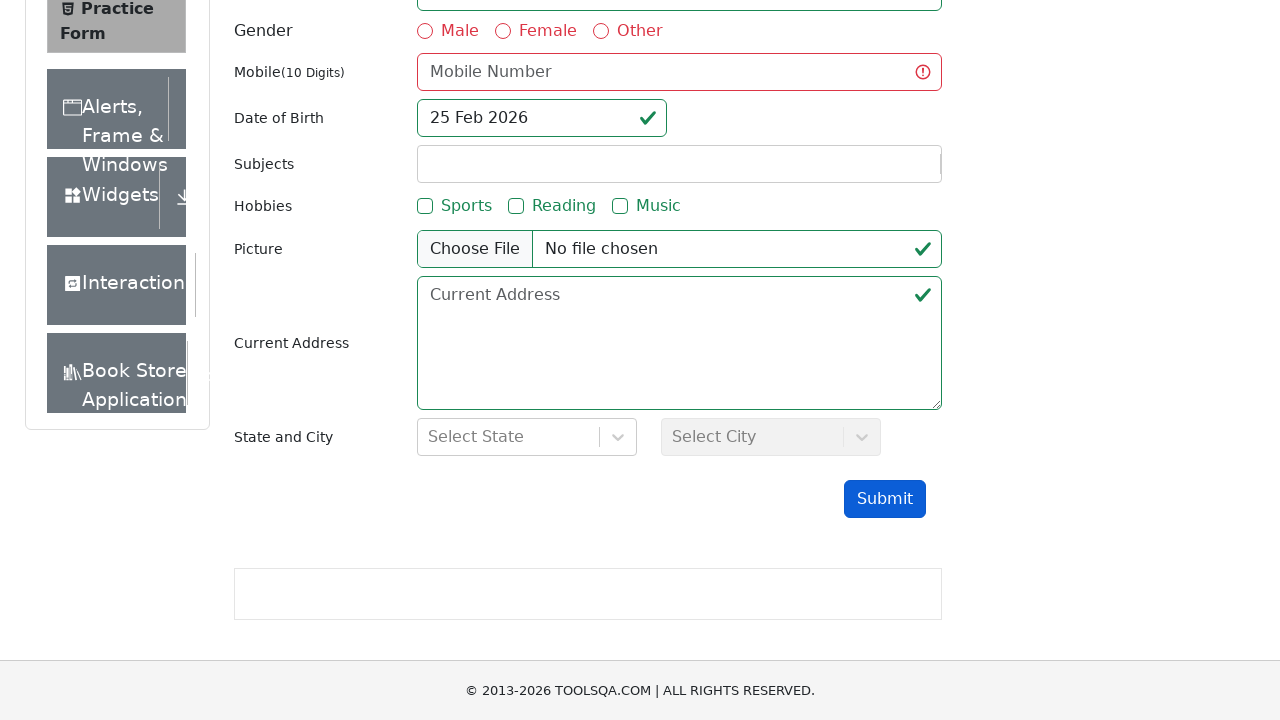

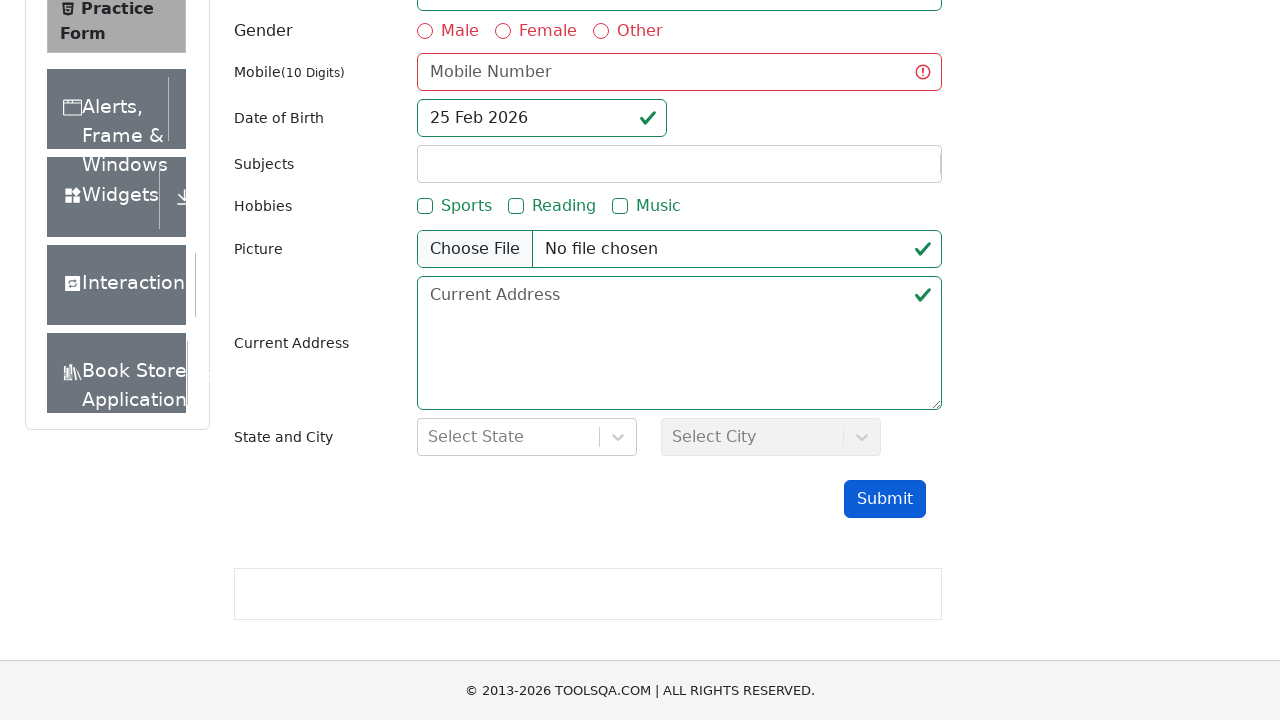